Tests Add and Remove Elements functionality by adding an element and then deleting it

Starting URL: https://the-internet.herokuapp.com/

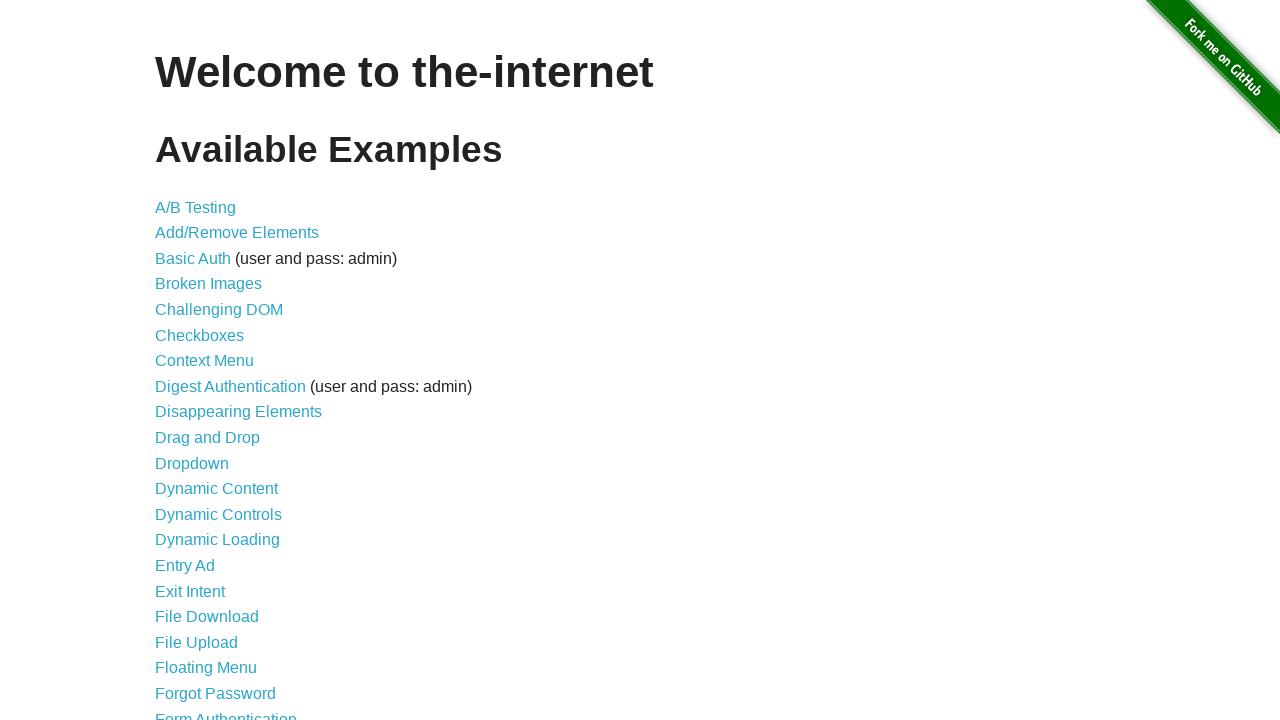

Clicked on 'Add/Remove Elements' link at (237, 233) on internal:role=link[name="Add/Remove Elements"i]
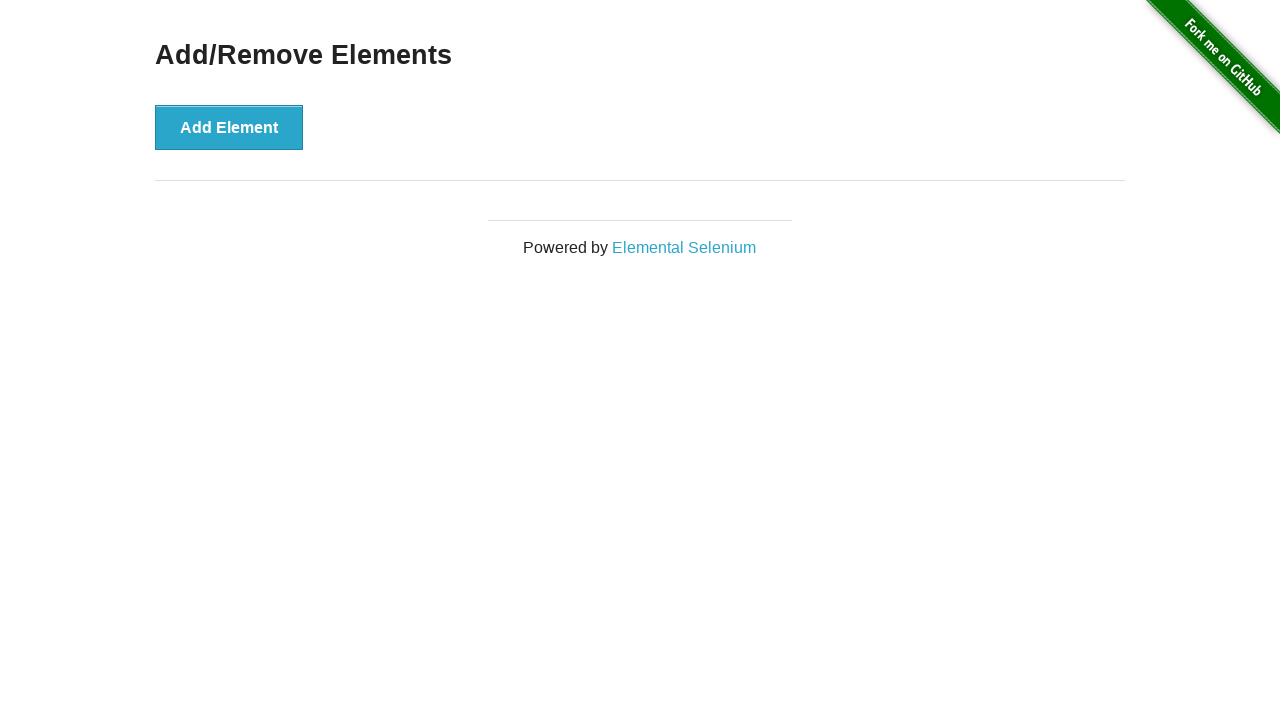

Clicked 'Add Element' button to add a new element at (229, 127) on internal:role=button[name="Add Element"i]
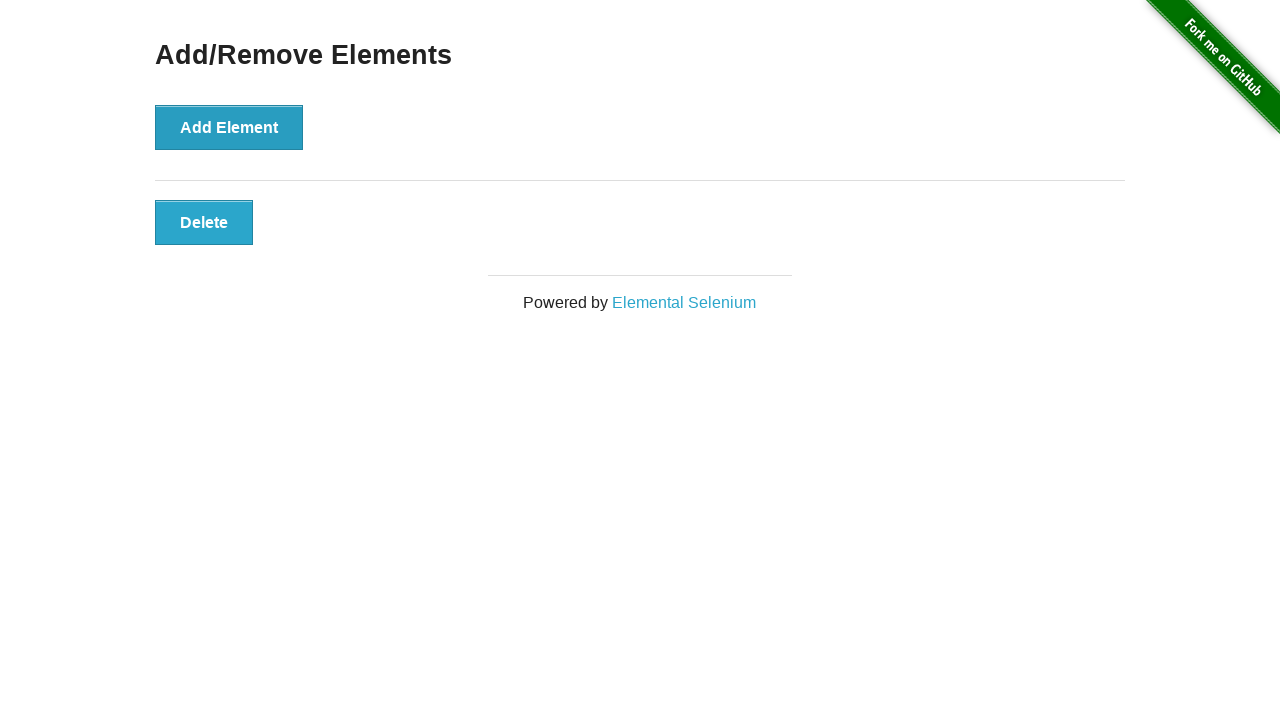

Clicked 'Delete' button to remove the added element at (204, 222) on internal:role=button[name="Delete"i]
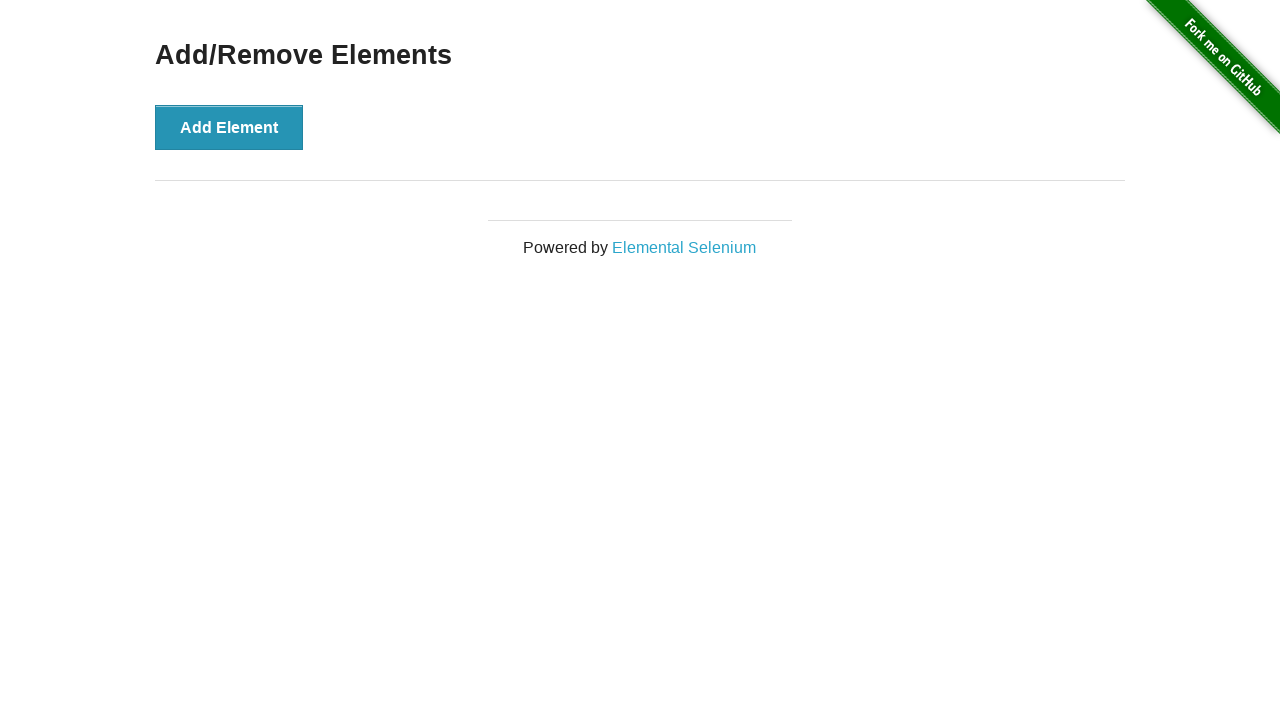

Verified that 'Delete' button is no longer visible after removal
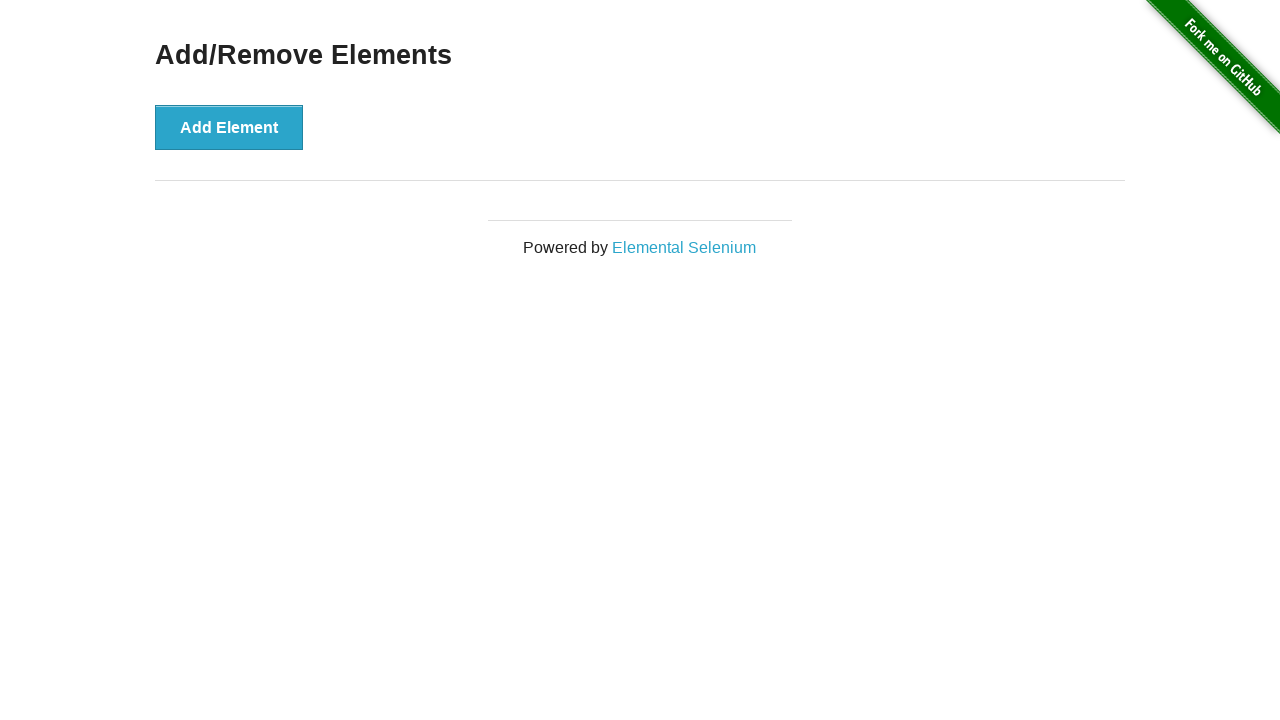

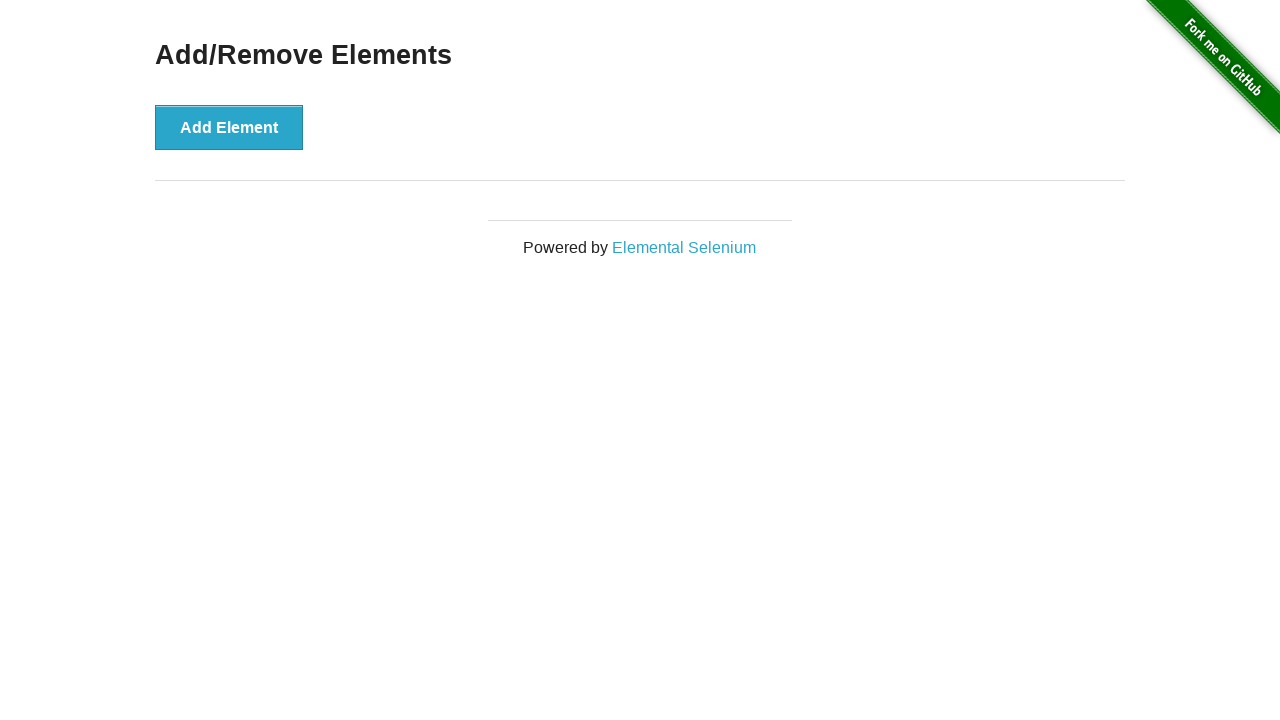